Tests form validation by submitting a manufacturer name with 10000 characters to trigger an error

Starting URL: https://carros-crud.vercel.app/

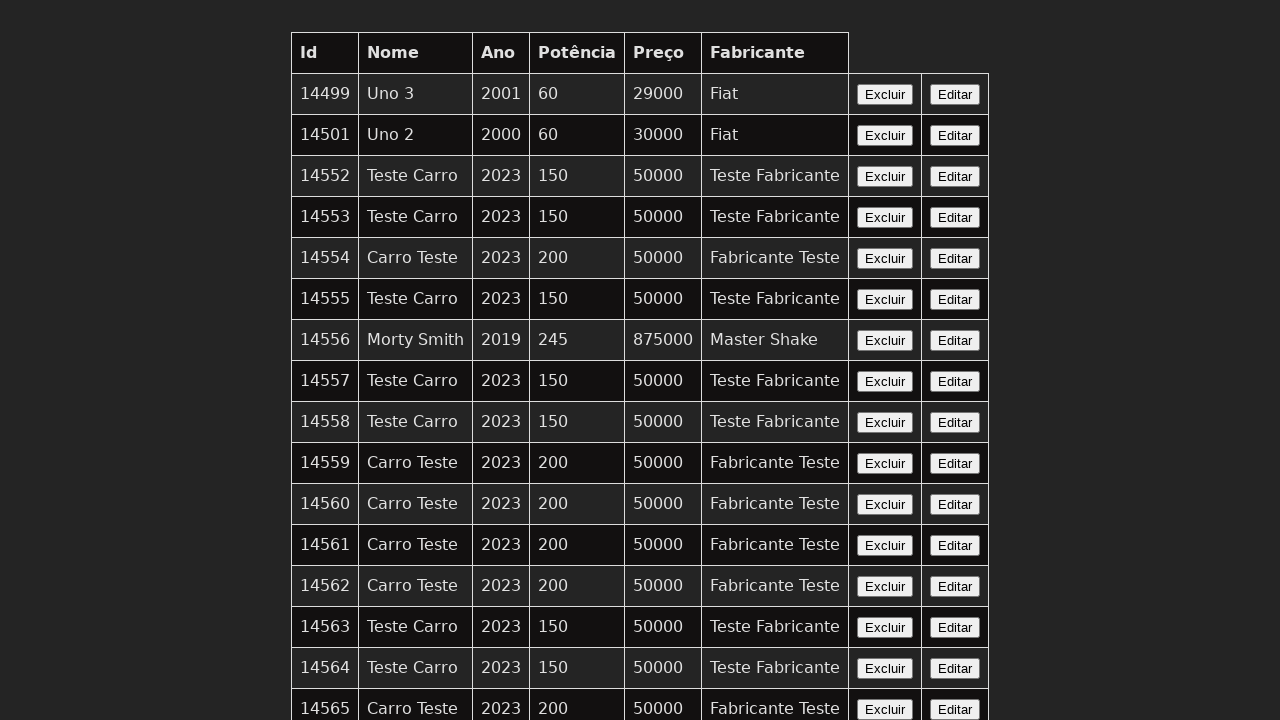

Filled car name field with 'Teste Carro' on input[name='nome']
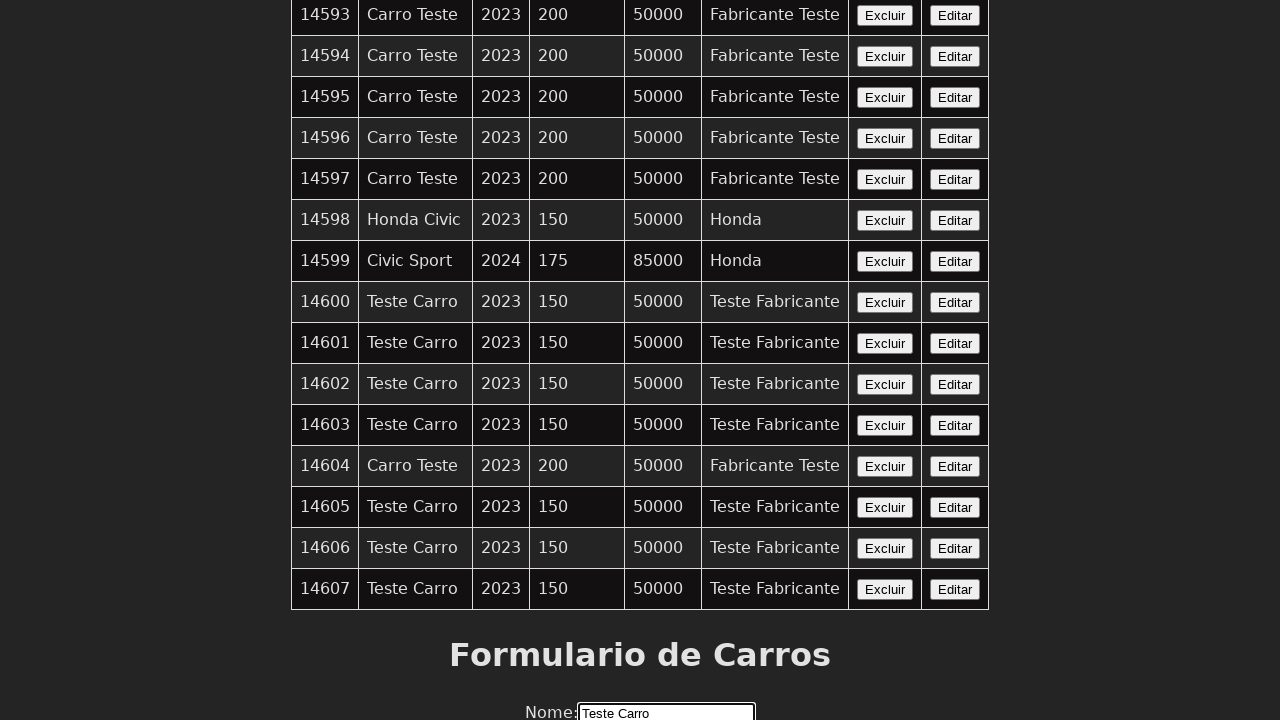

Filled year field with '2023' on input[name='ano']
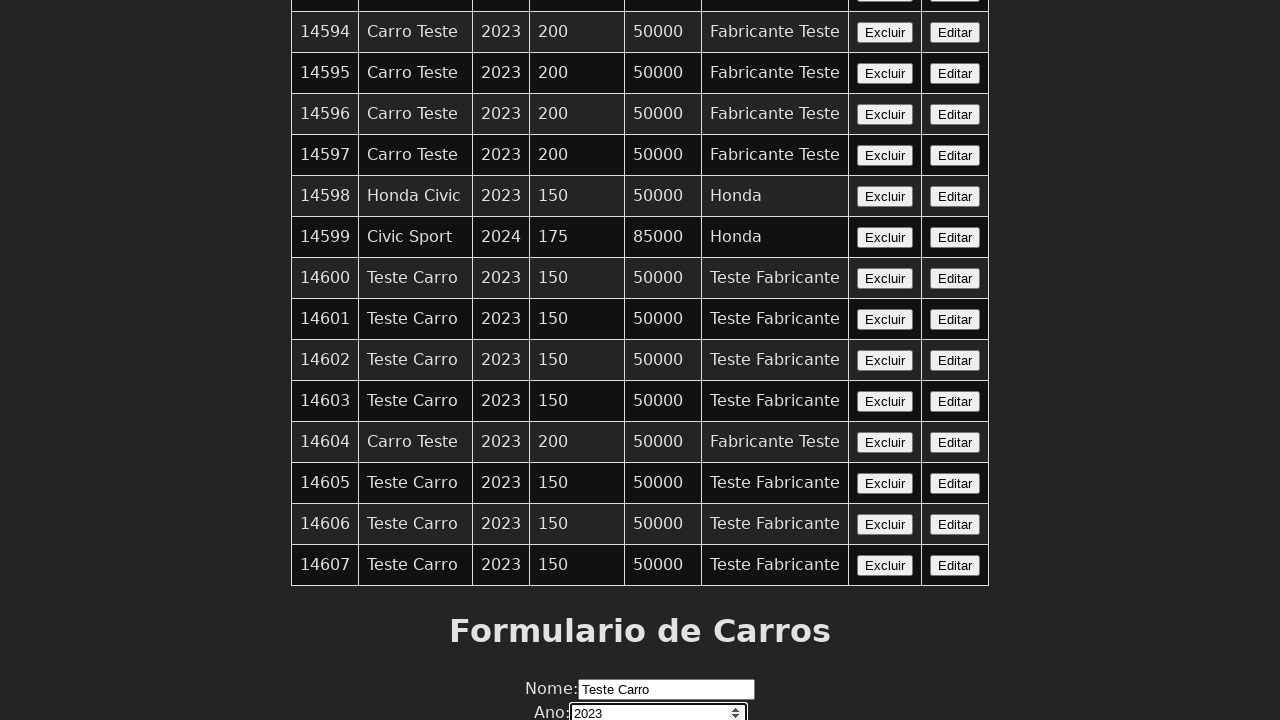

Filled power field with '200' on input[name='potencia']
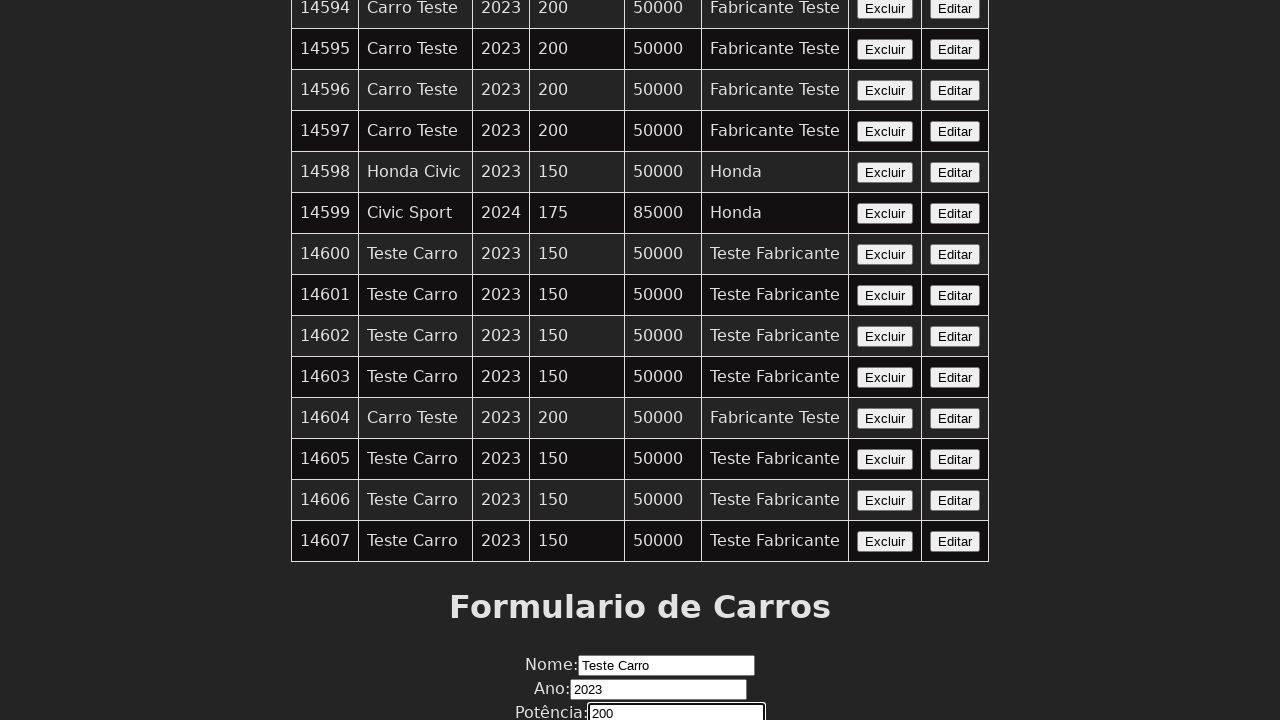

Filled price field with '50000' on input[name='preco']
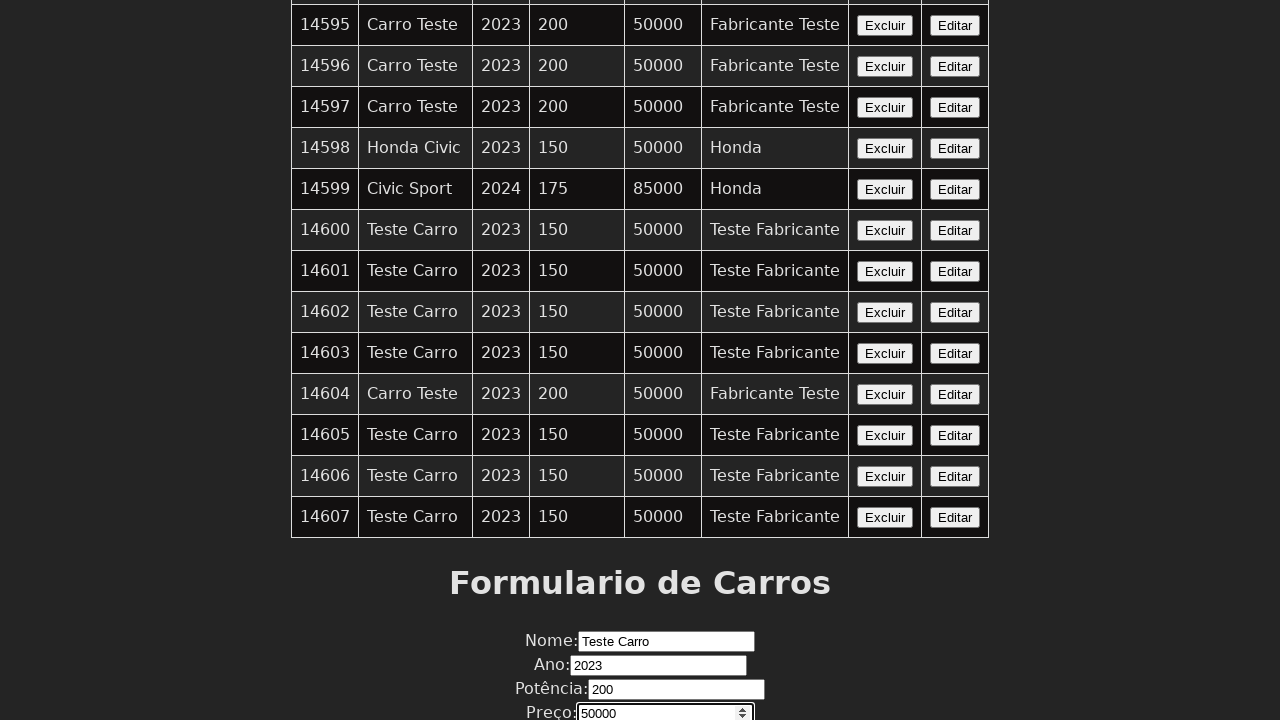

Filled manufacturer field with 10000 characters to trigger validation error on input[name='fabricante']
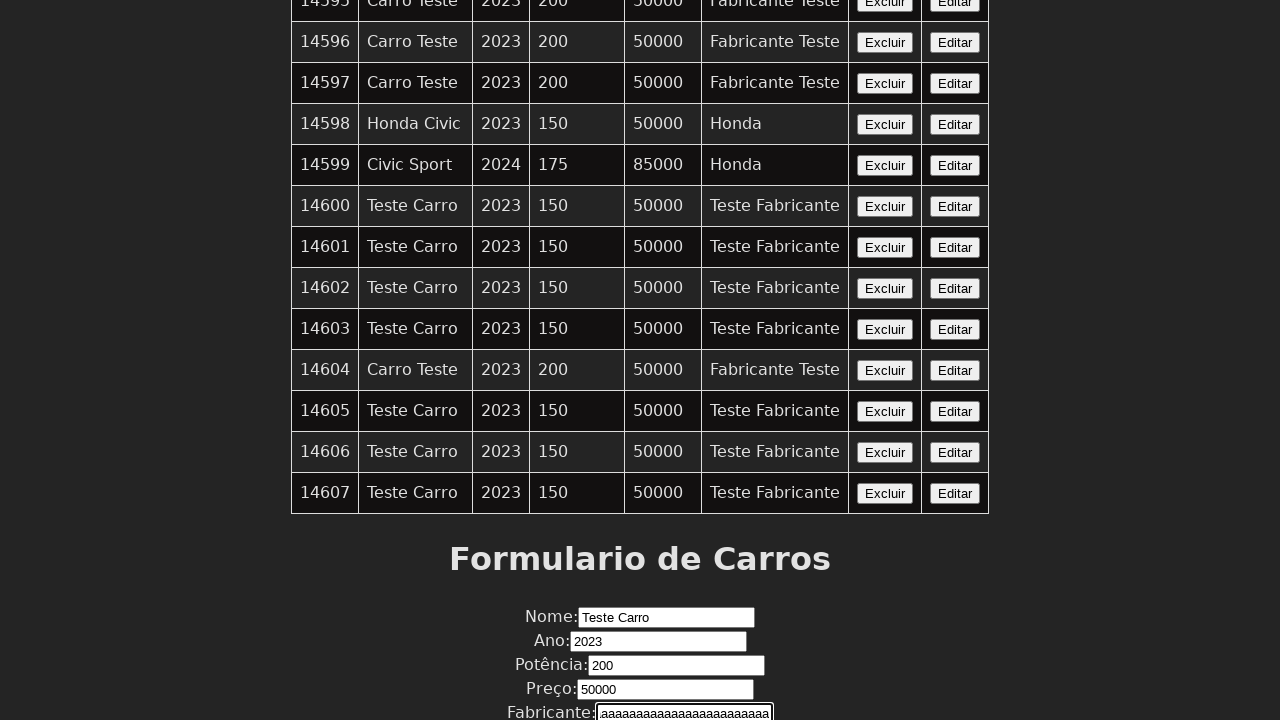

Clicked submit button to submit form with oversized manufacturer field at (640, 676) on xpath=//button[contains(text(),'Enviar')]
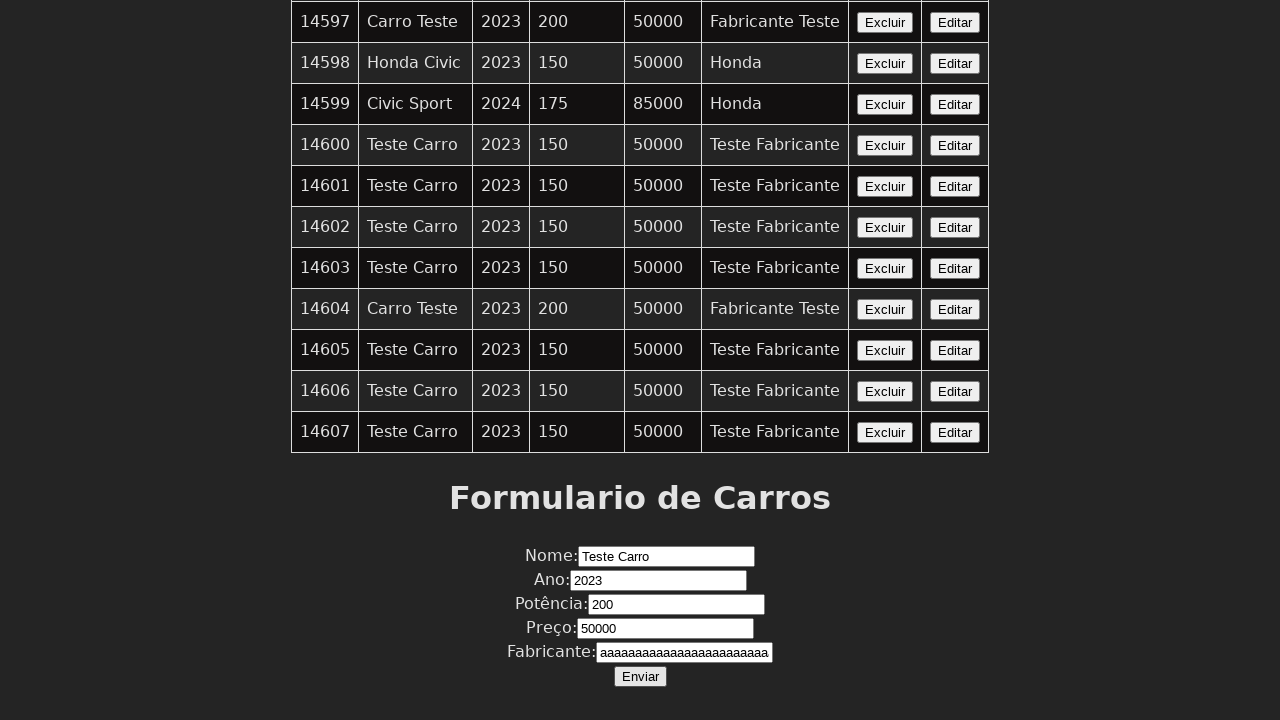

Set up dialog handler to accept alerts
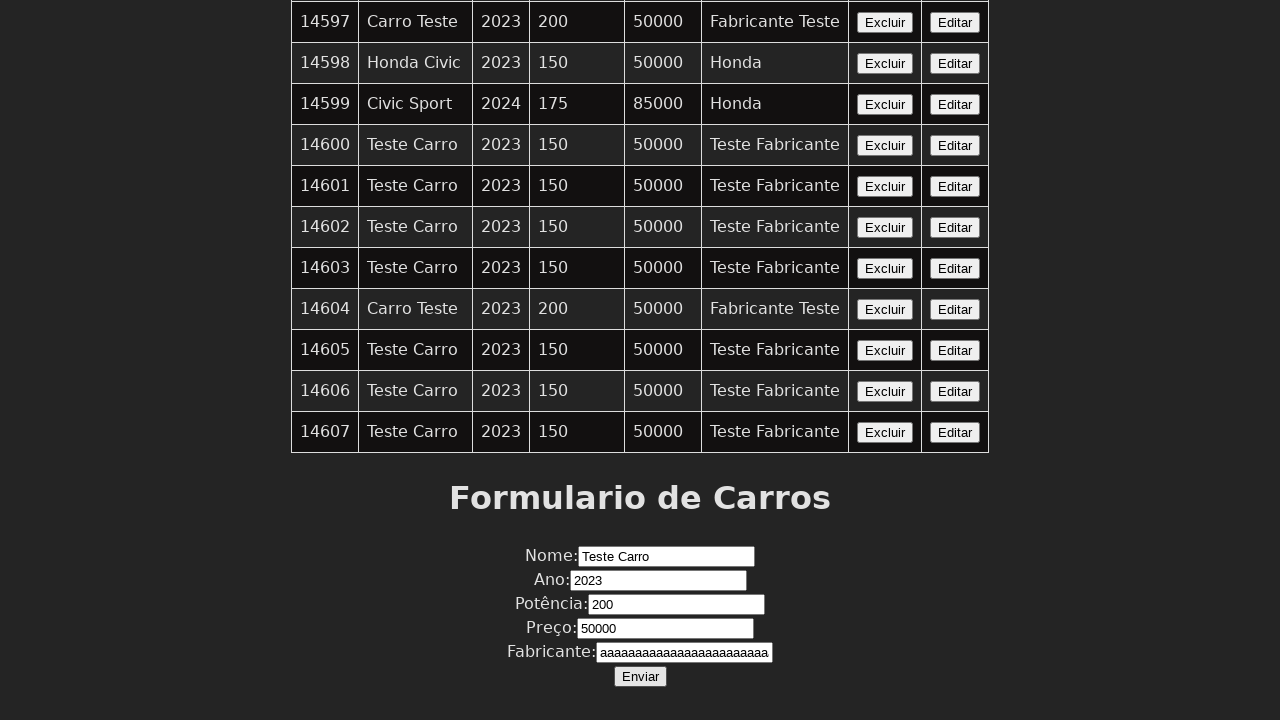

Waited 1000ms for dialog to appear and be handled
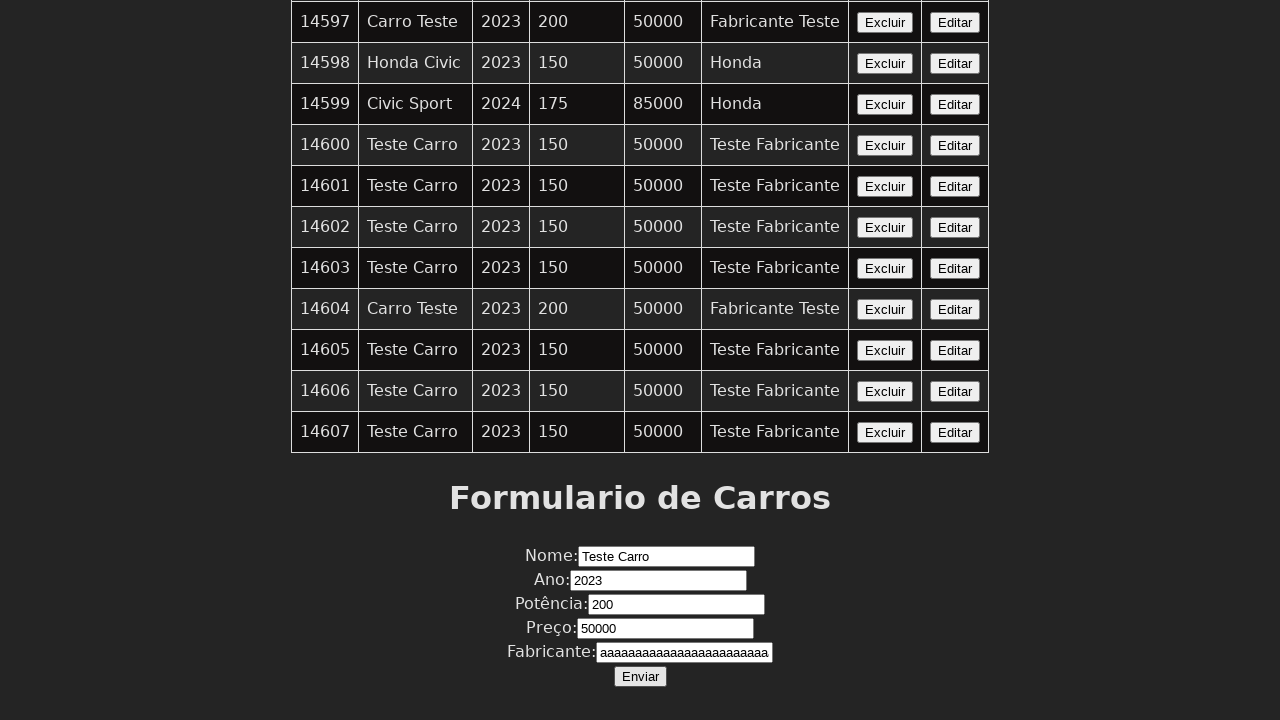

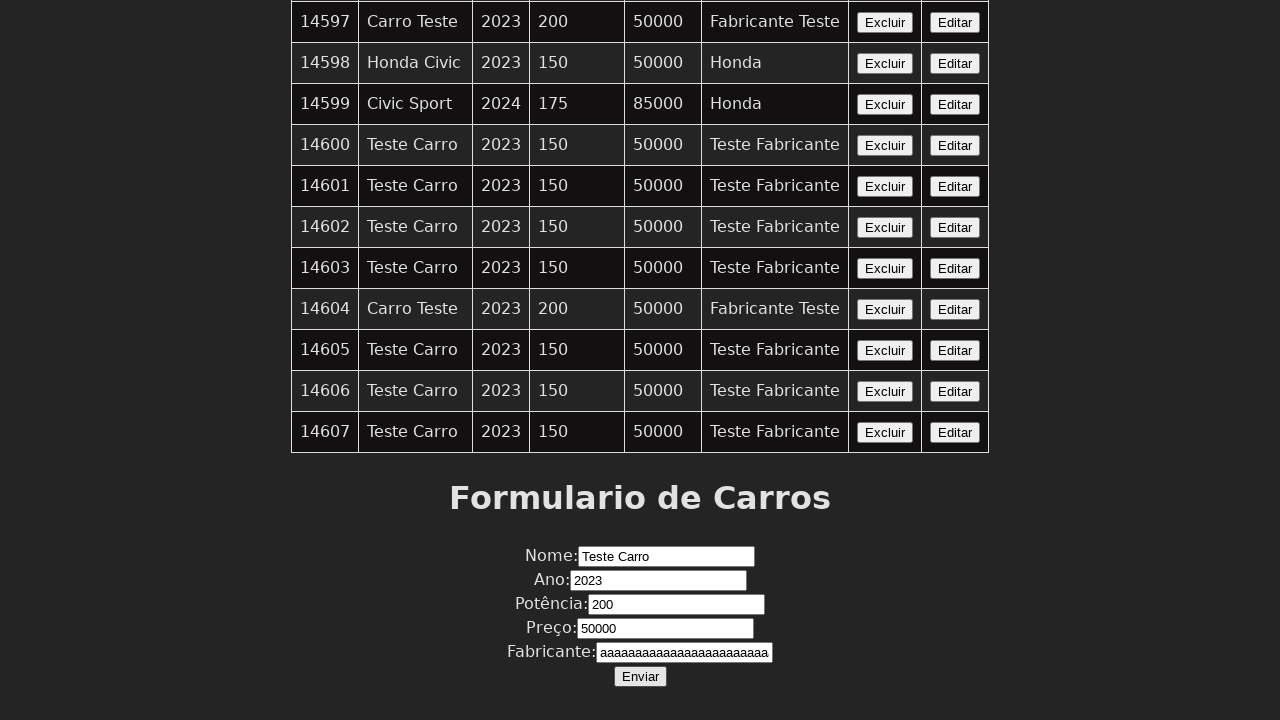